Adds multiple vegetable items to cart, proceeds to checkout, applies a promo code and verifies the promo message

Starting URL: https://rahulshettyacademy.com/seleniumPractise/

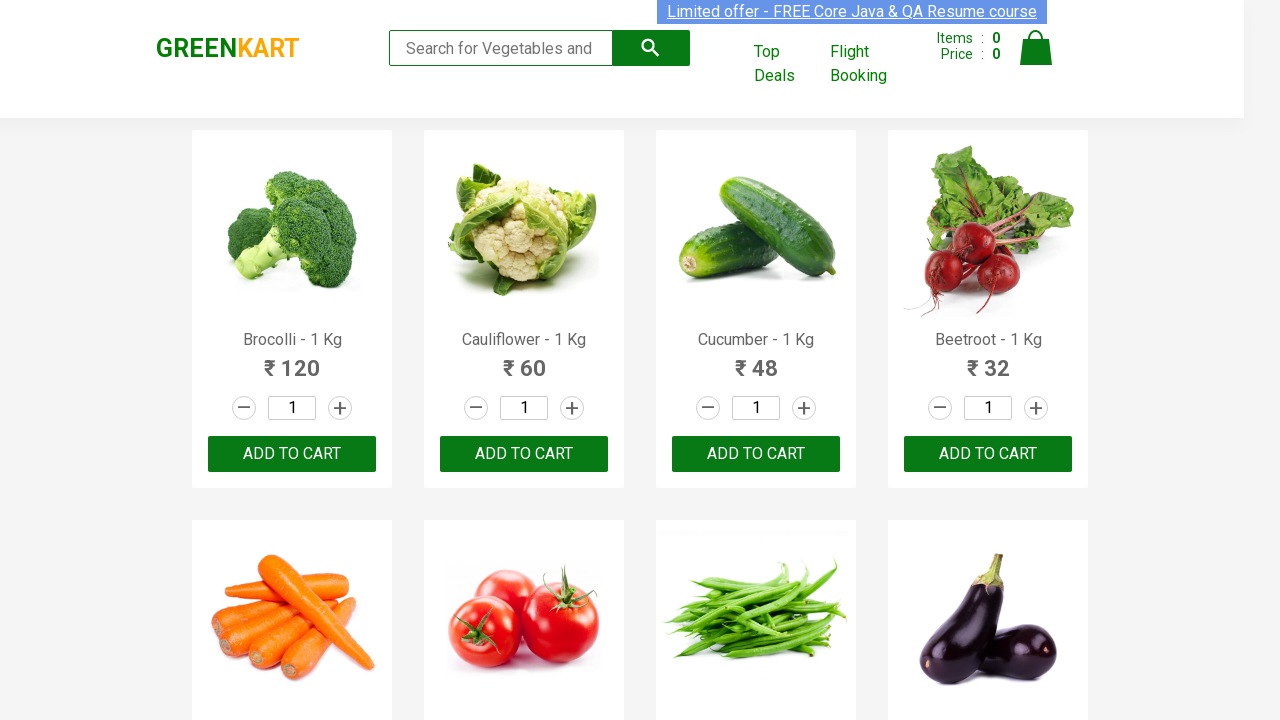

Navigated to Rahul Shetty Academy Selenium Practice page
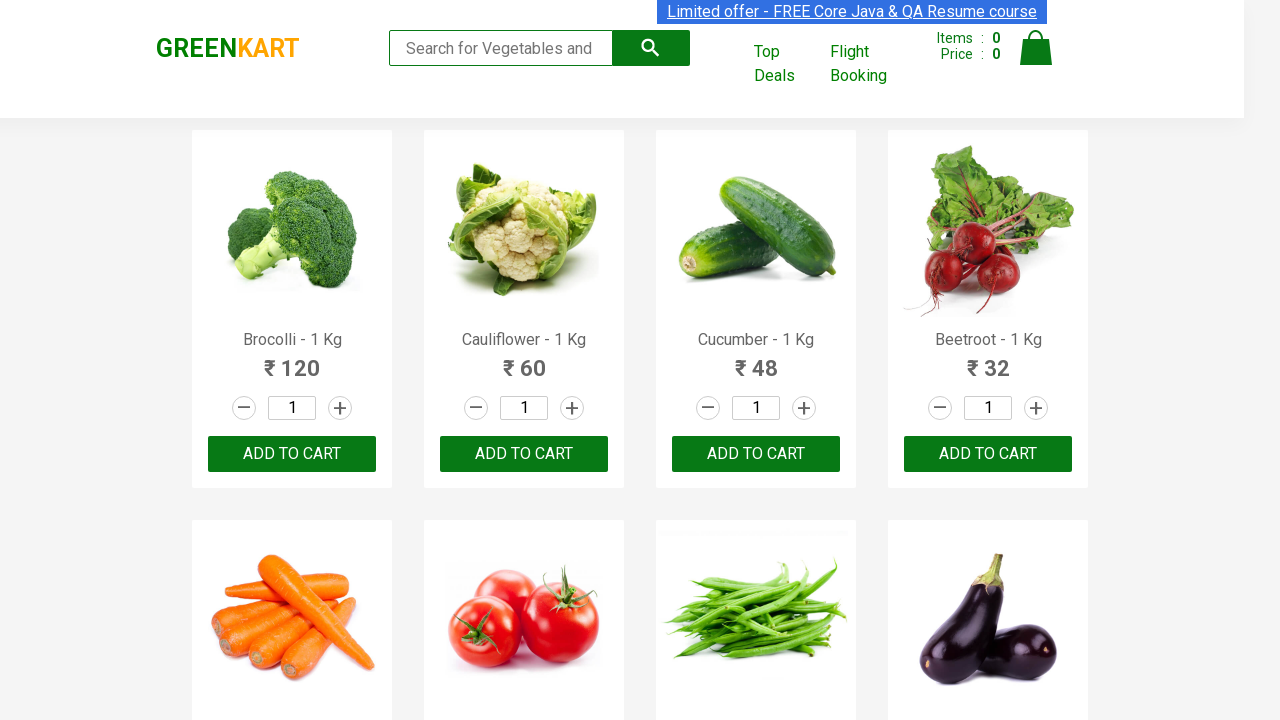

Located all product names on the page
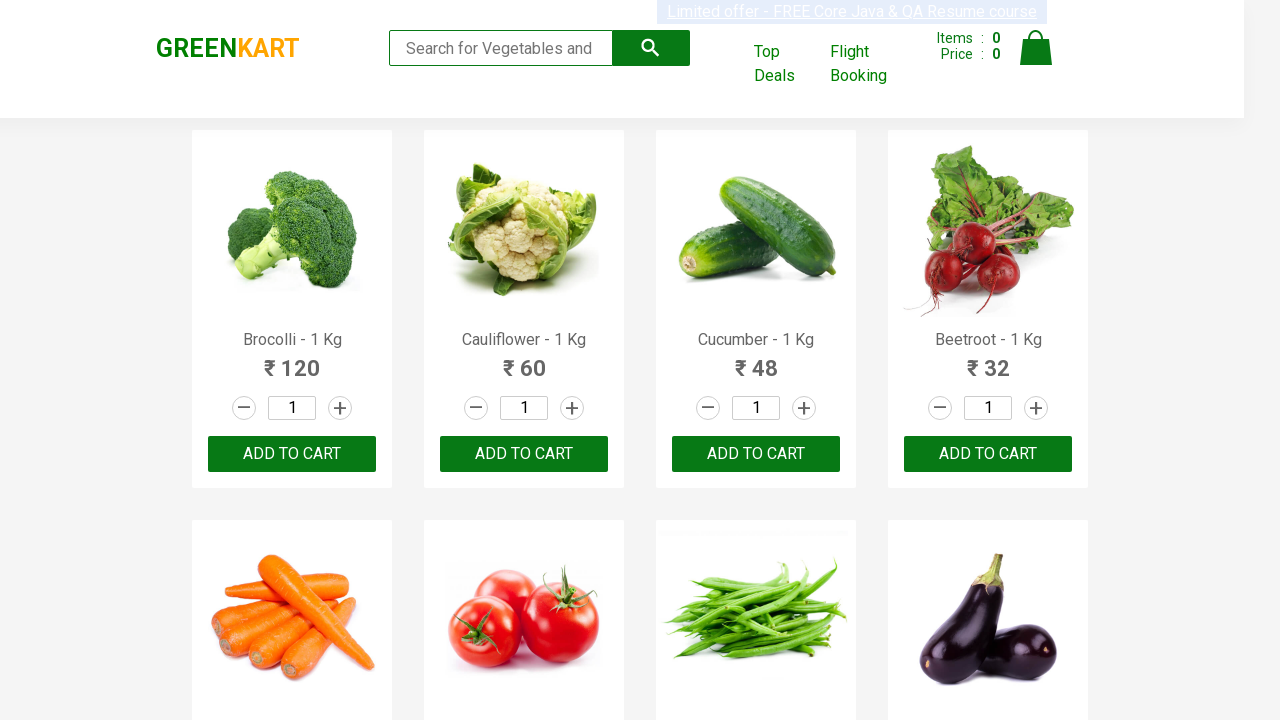

Added Brocolli to cart at (292, 454) on div.product-action button >> nth=0
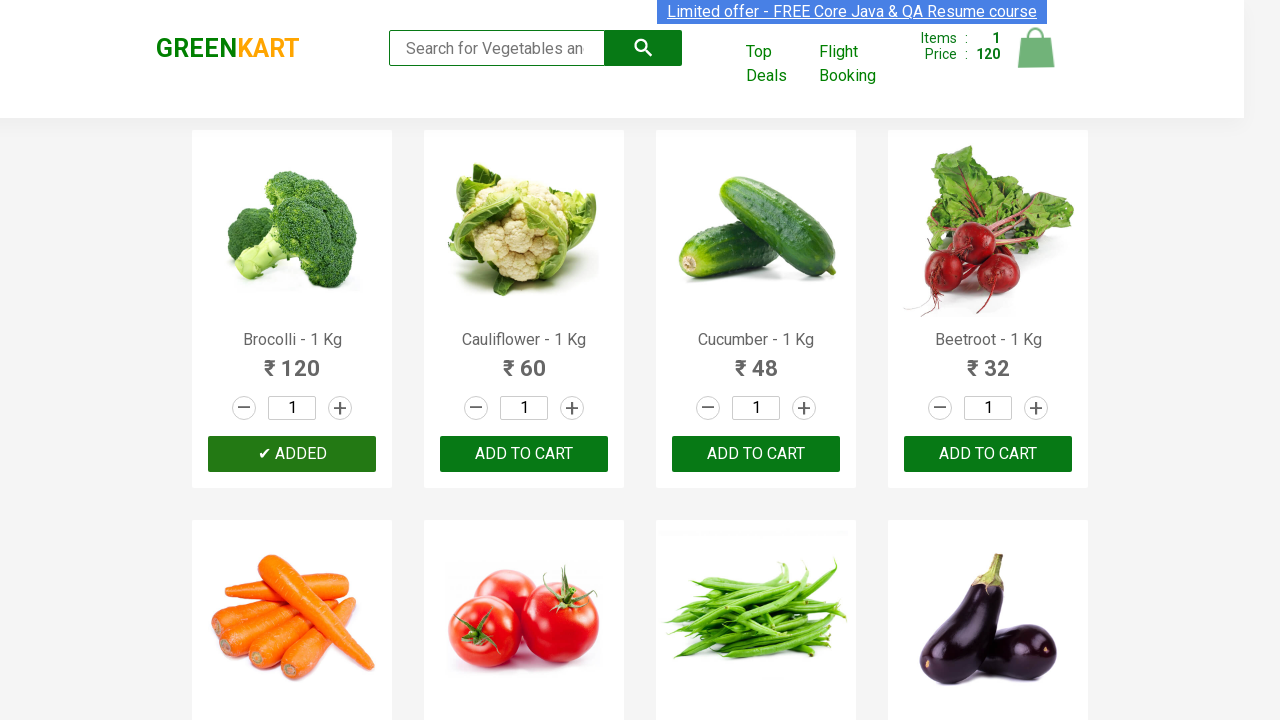

Added Cucumber to cart at (756, 454) on div.product-action button >> nth=2
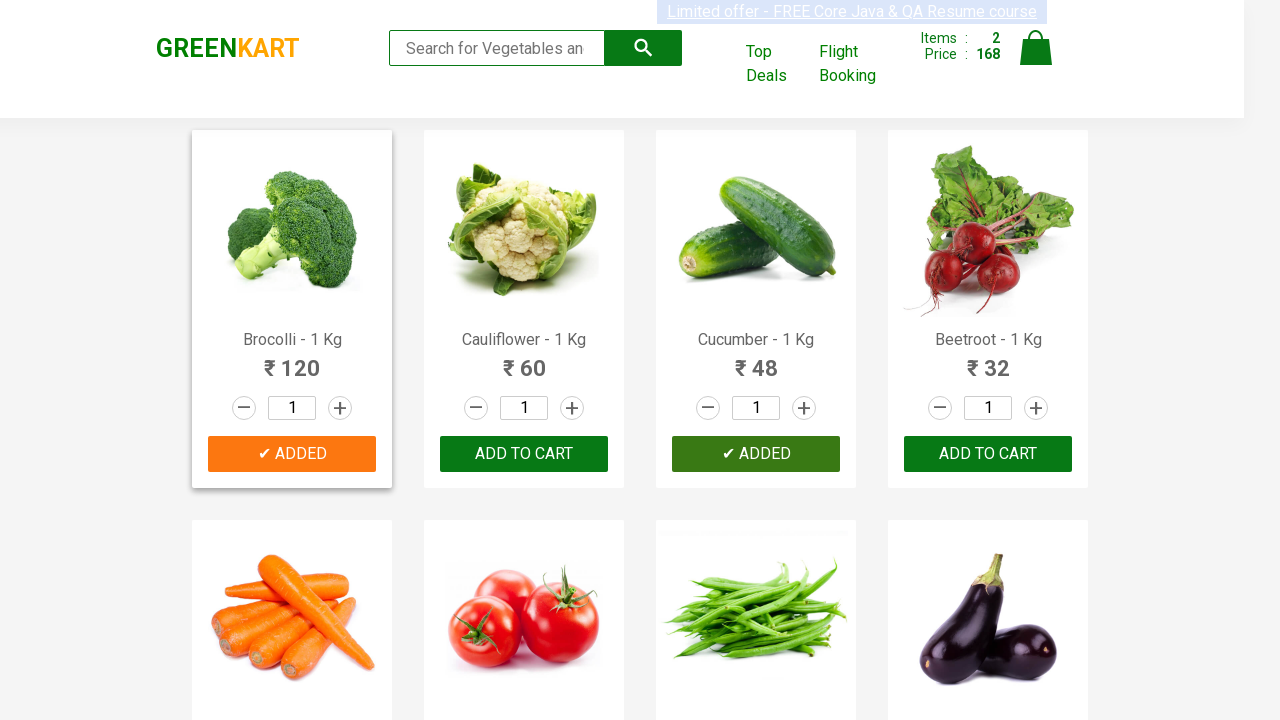

Added Tomato to cart at (524, 360) on div.product-action button >> nth=5
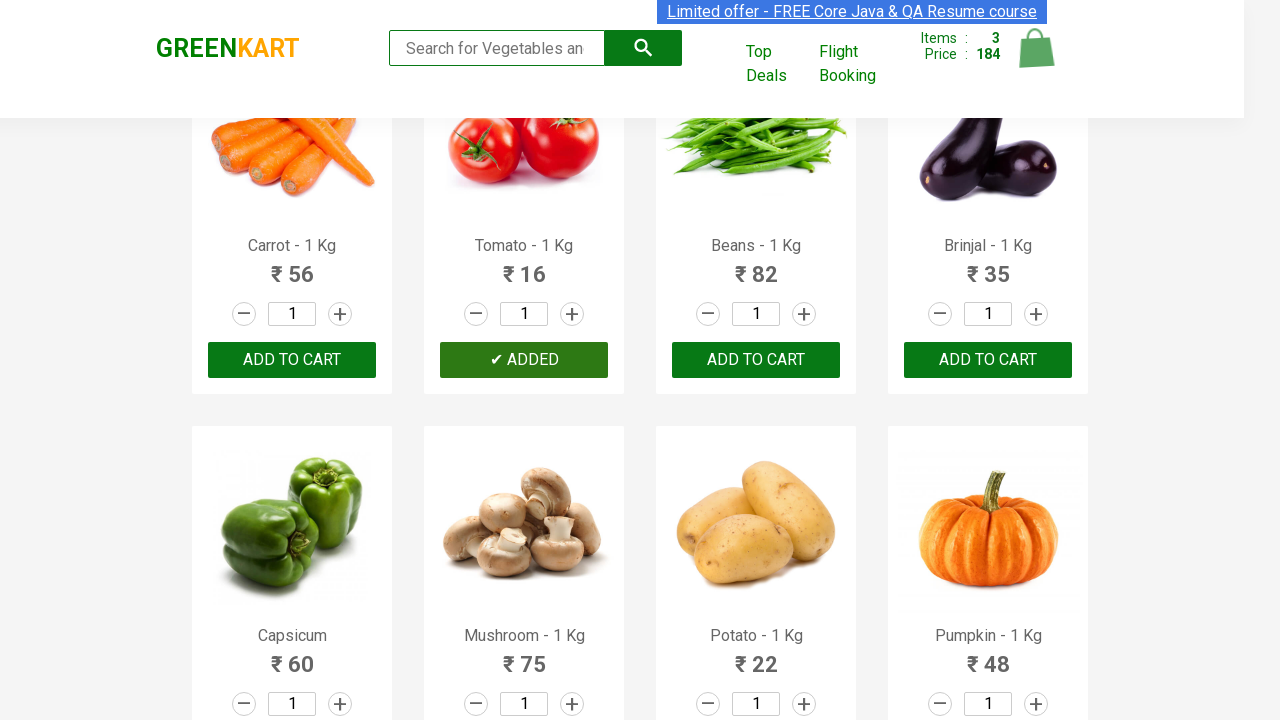

Added Grapes to cart at (292, 360) on div.product-action button >> nth=16
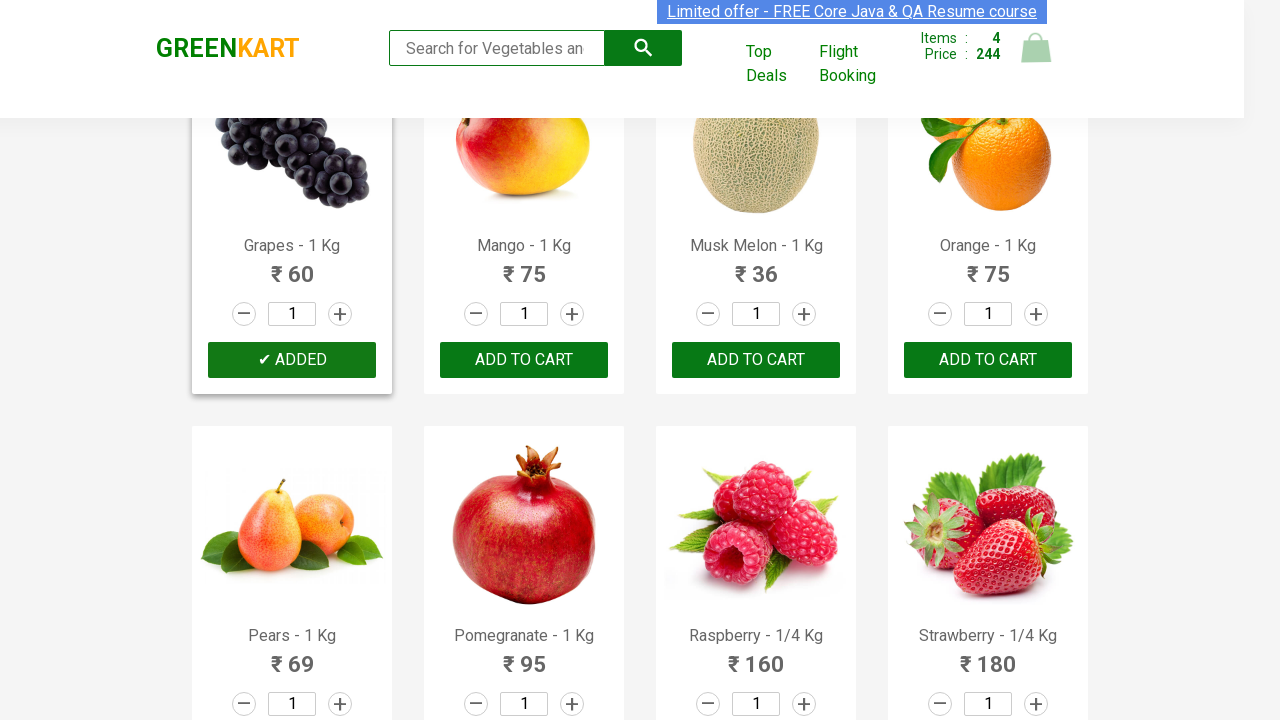

Added Musk Melon to cart at (756, 360) on div.product-action button >> nth=18
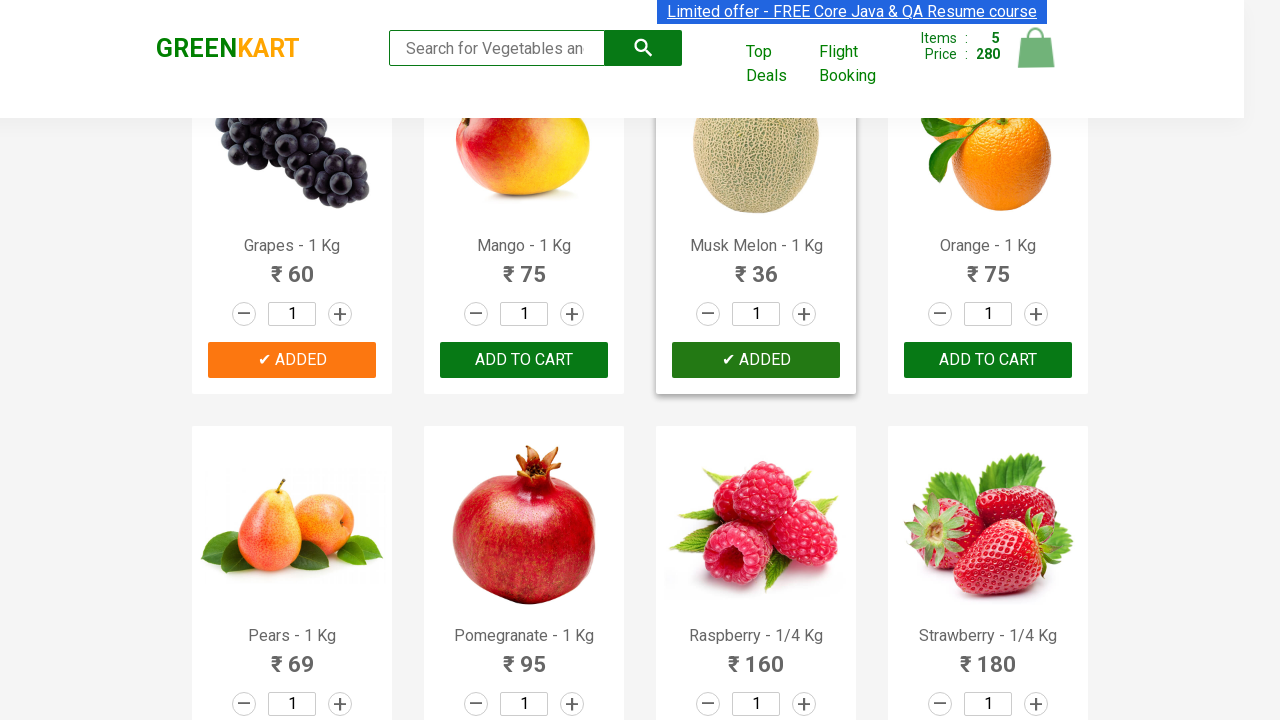

Clicked on cart icon at (1036, 48) on img[alt='Cart']
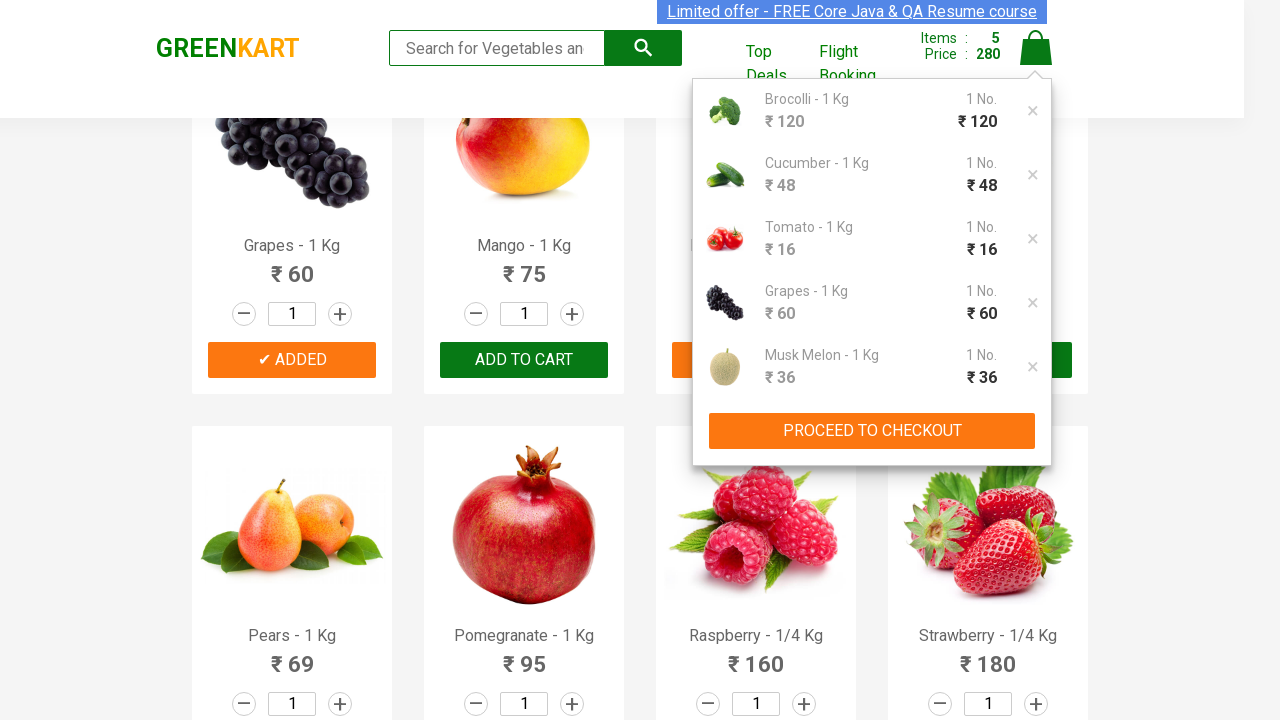

Clicked PROCEED TO CHECKOUT button at (872, 431) on xpath=//button[text()='PROCEED TO CHECKOUT']
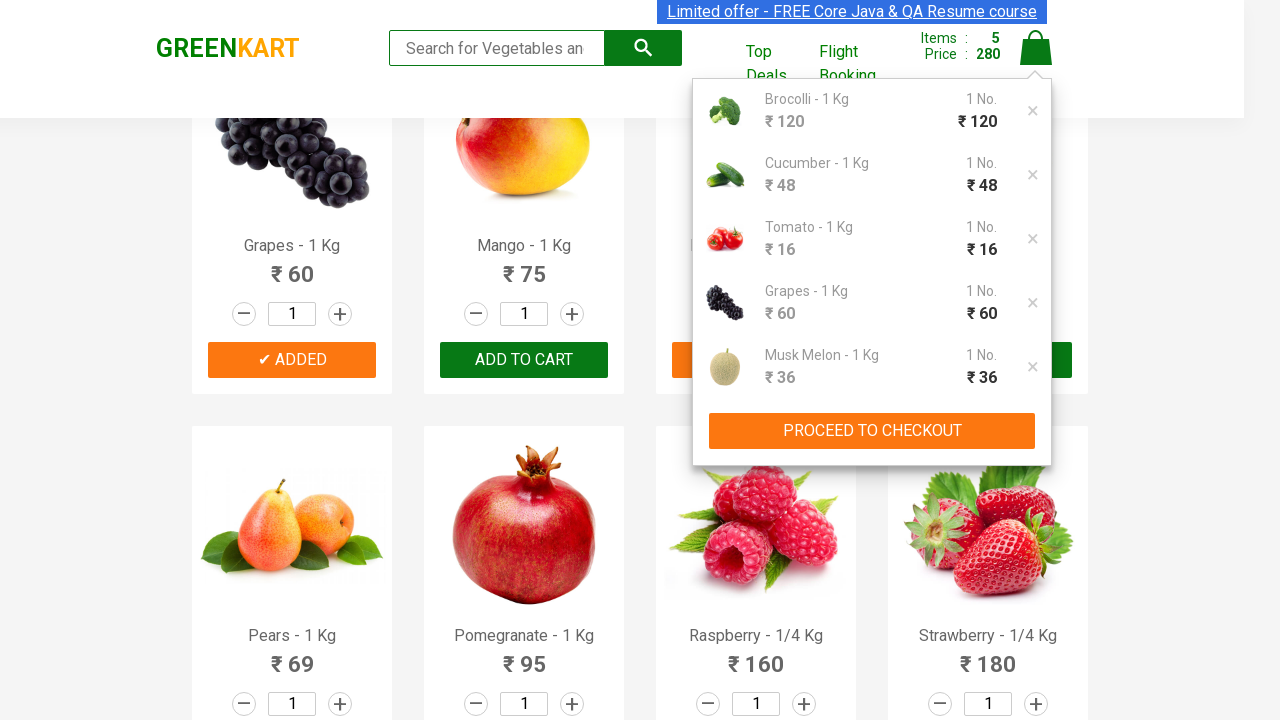

Entered promo code 'rahulshettyacademy' on input[placeholder='Enter promo code']
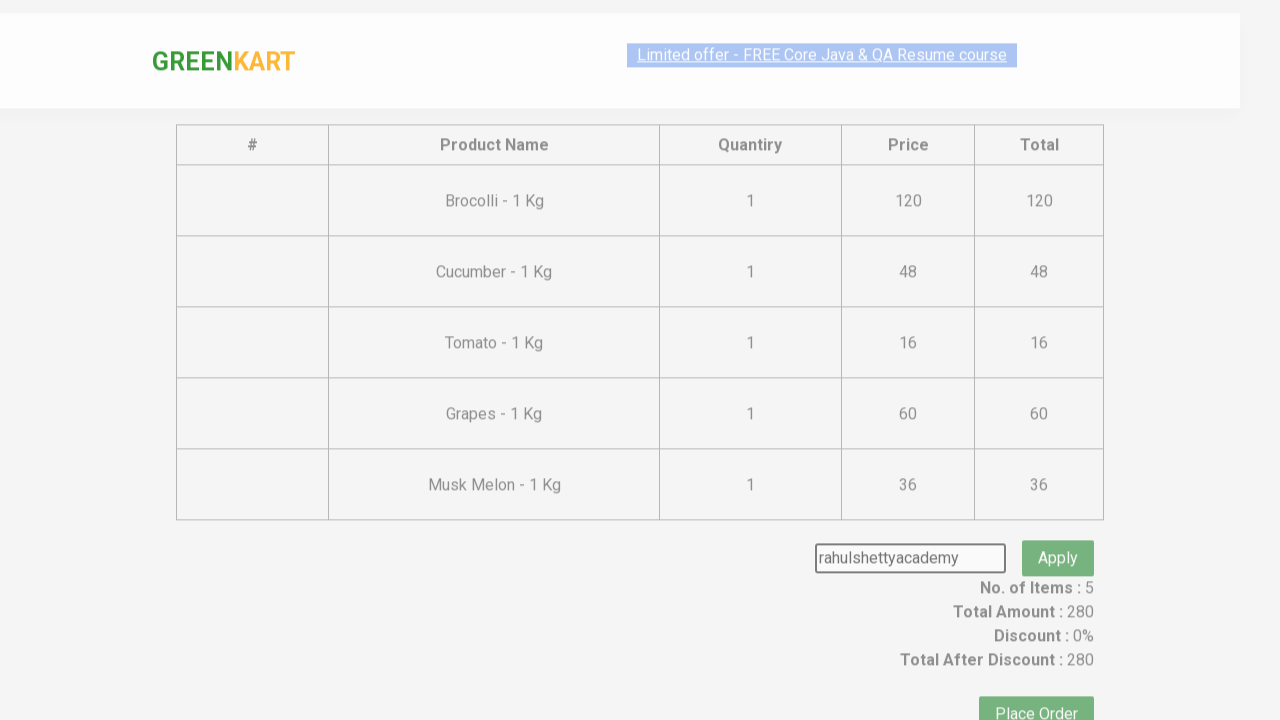

Clicked Apply button to apply promo code at (1058, 530) on xpath=//button[text()='Apply']
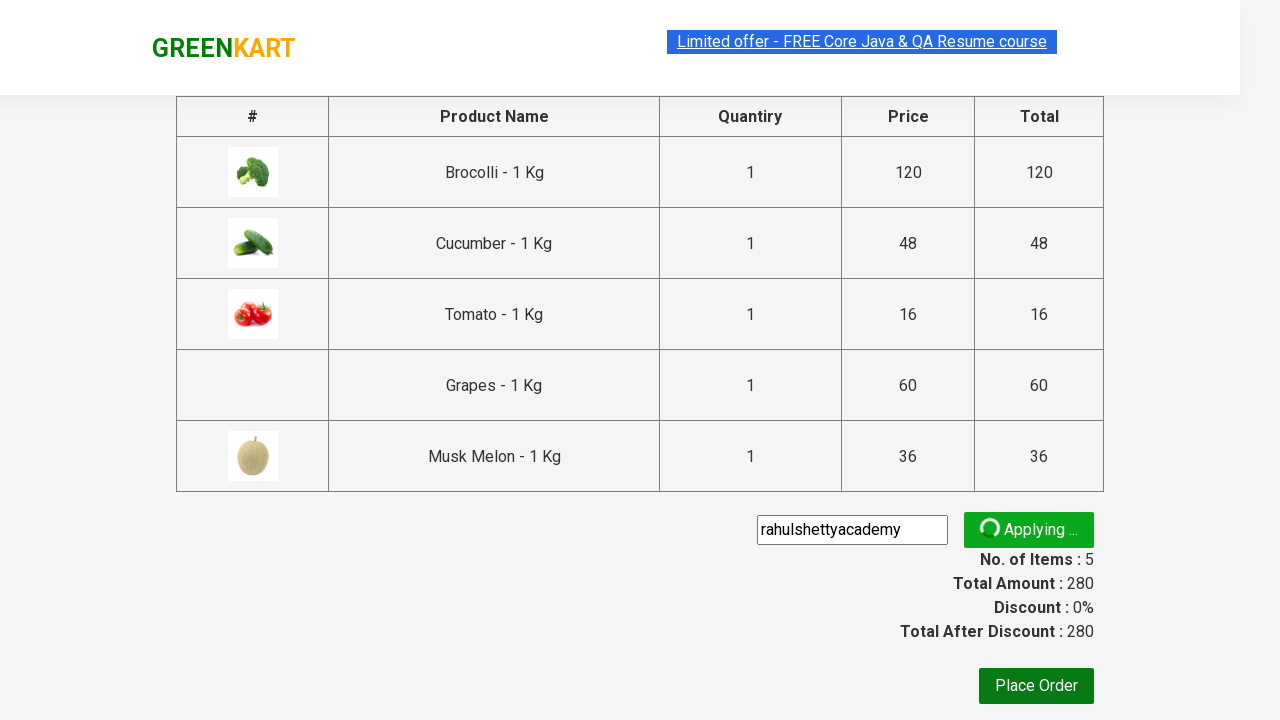

Promo message appeared
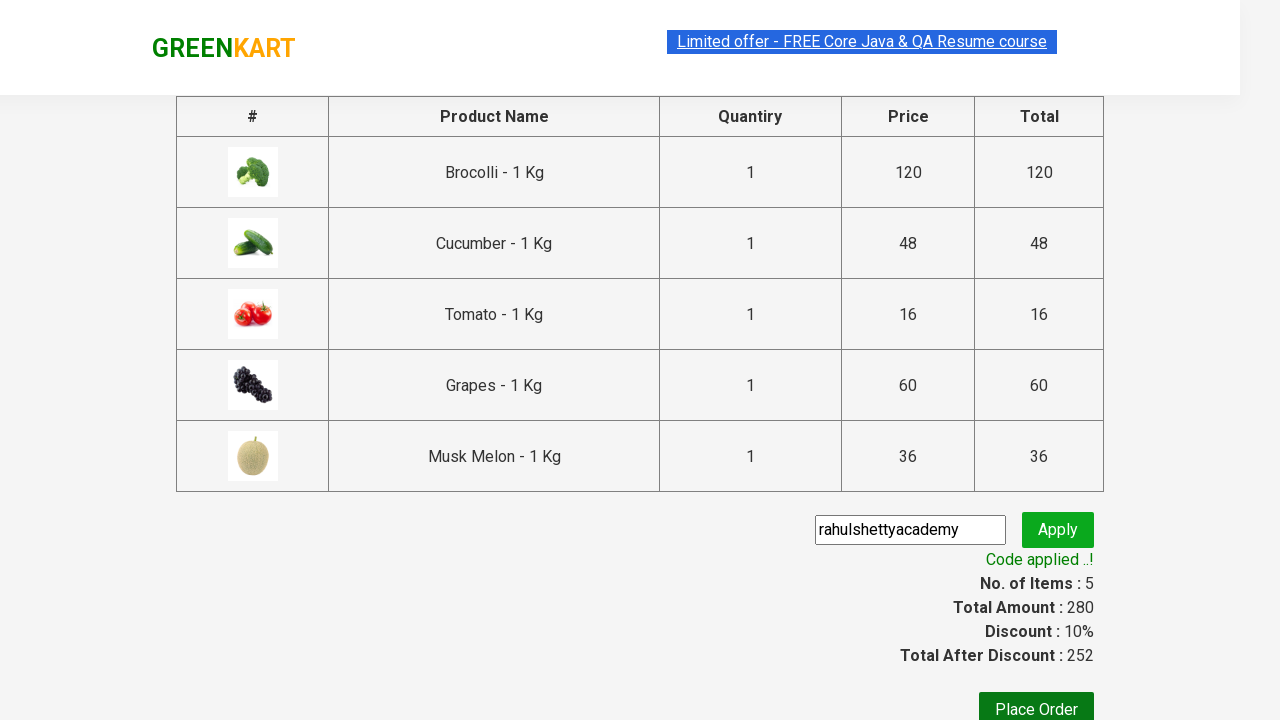

Retrieved promo message: Code applied ..!
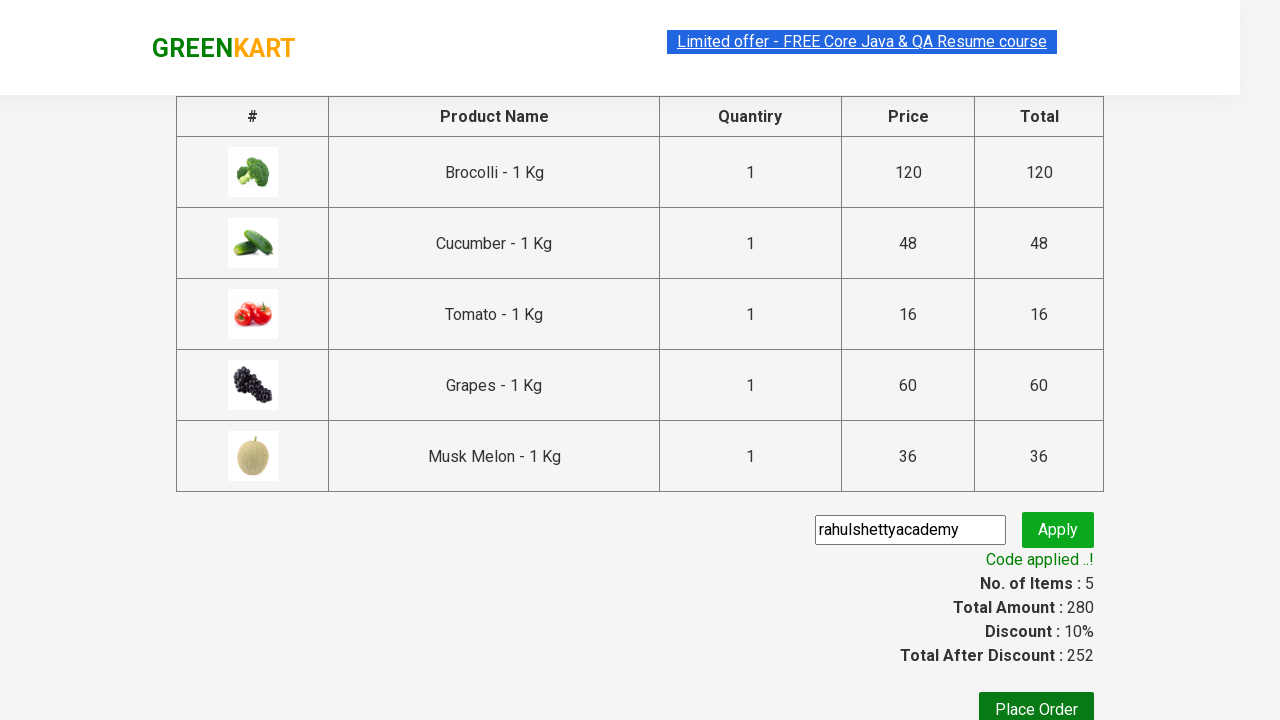

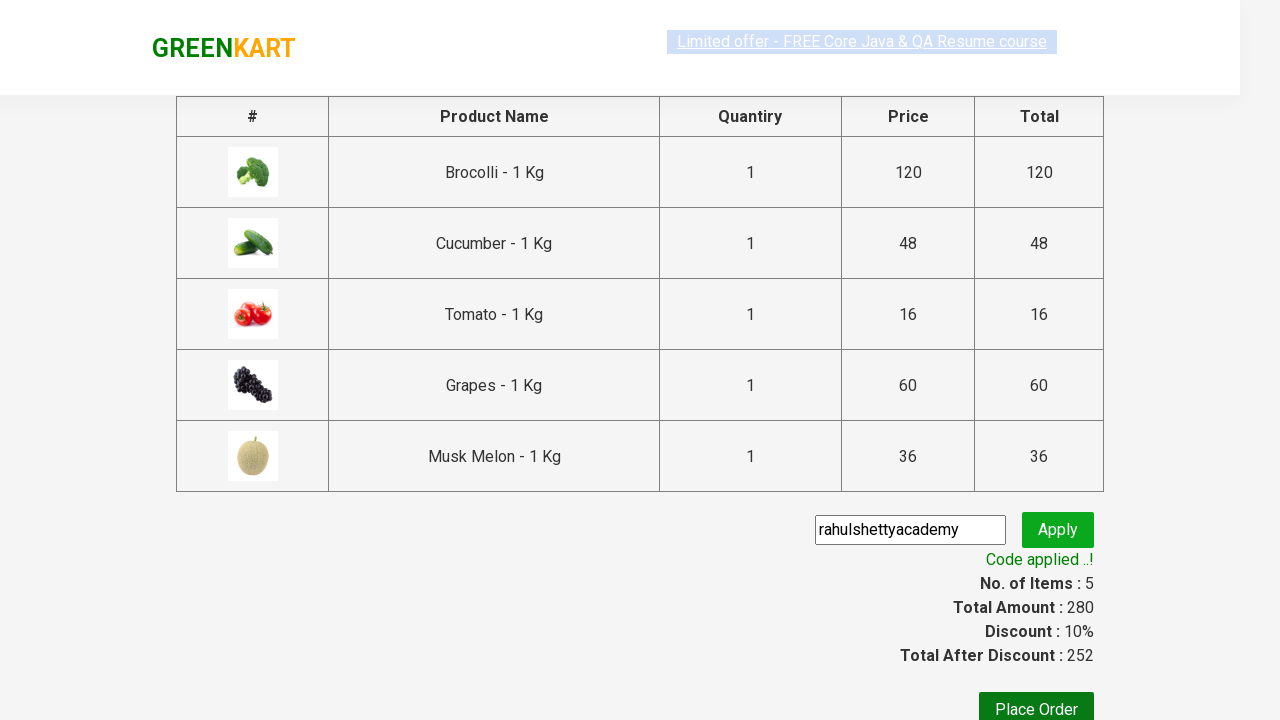